Tests adding a new cookie and refreshing the page

Starting URL: https://bonigarcia.dev/selenium-webdriver-java/cookies.html

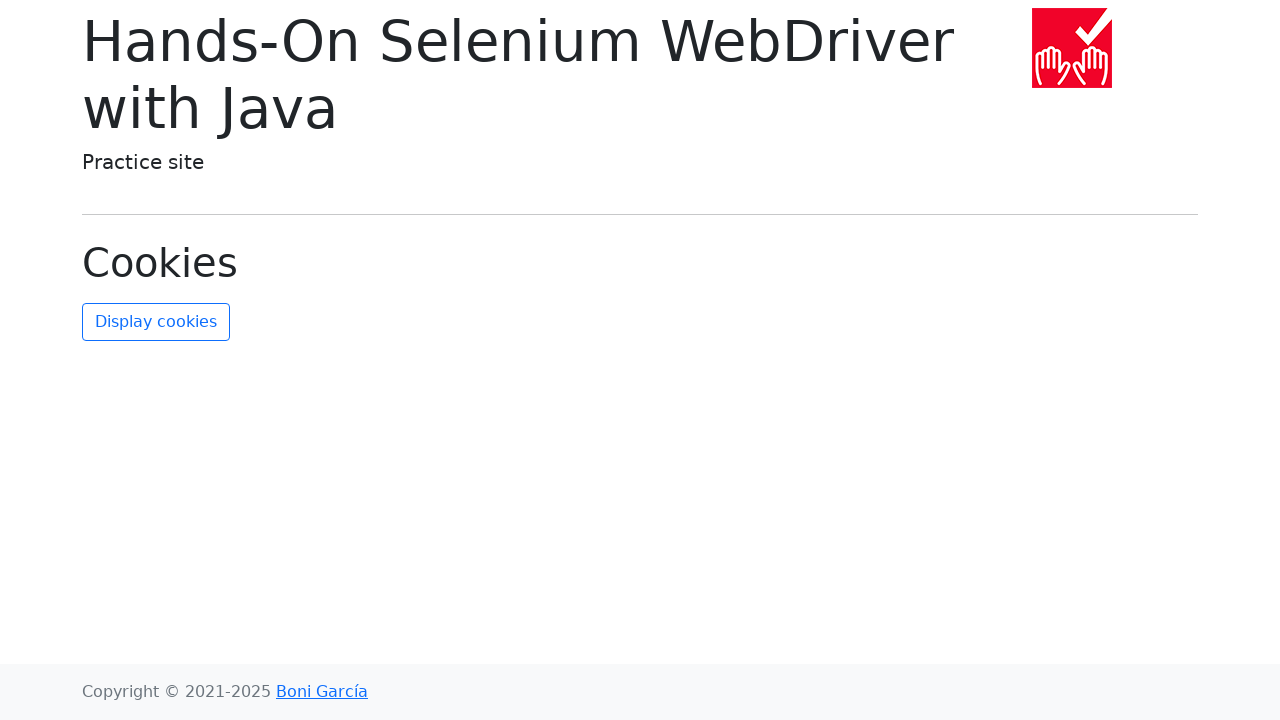

Added new cookie with name 'new-cookie-key' and value 'new-cookie-value'
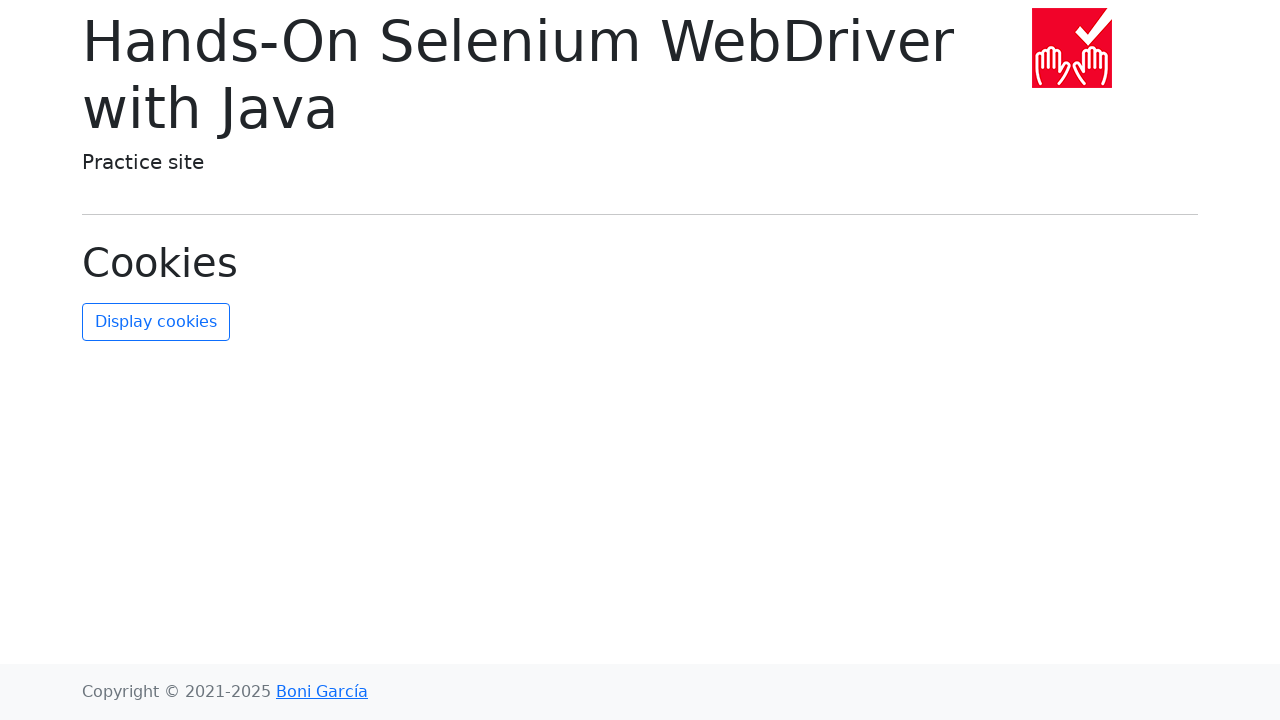

Clicked refresh cookies button at (156, 322) on #refresh-cookies
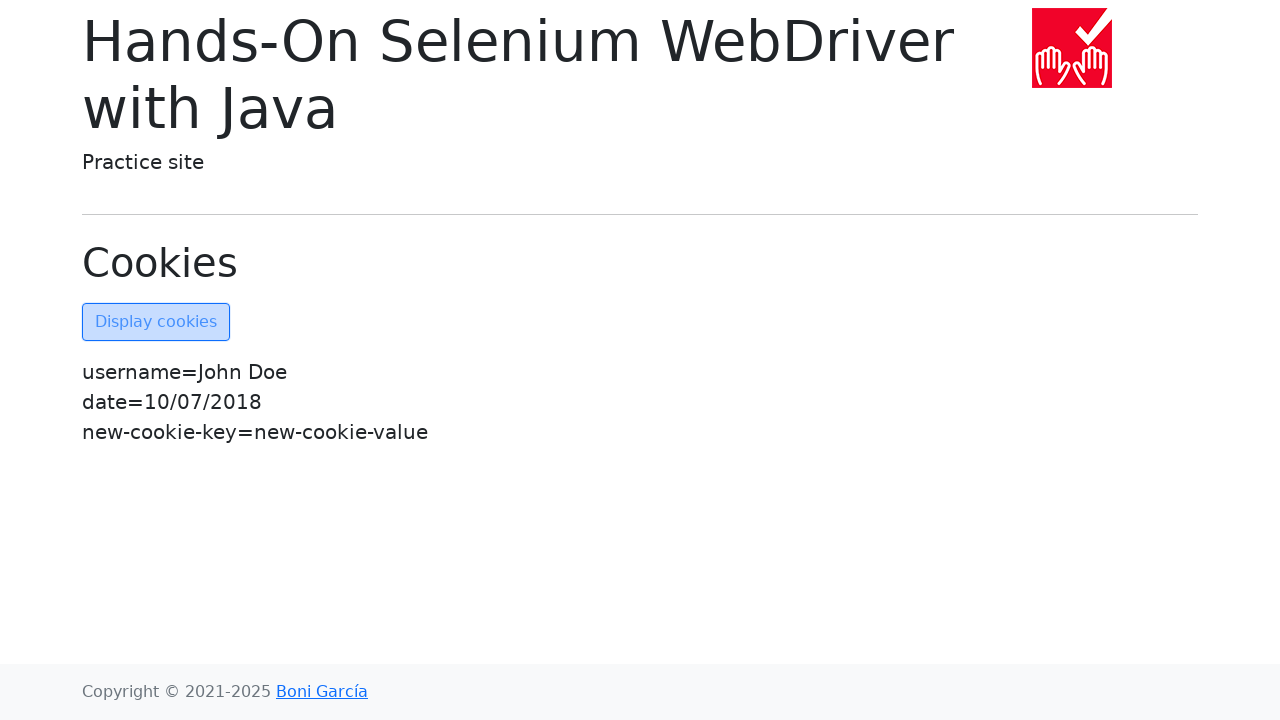

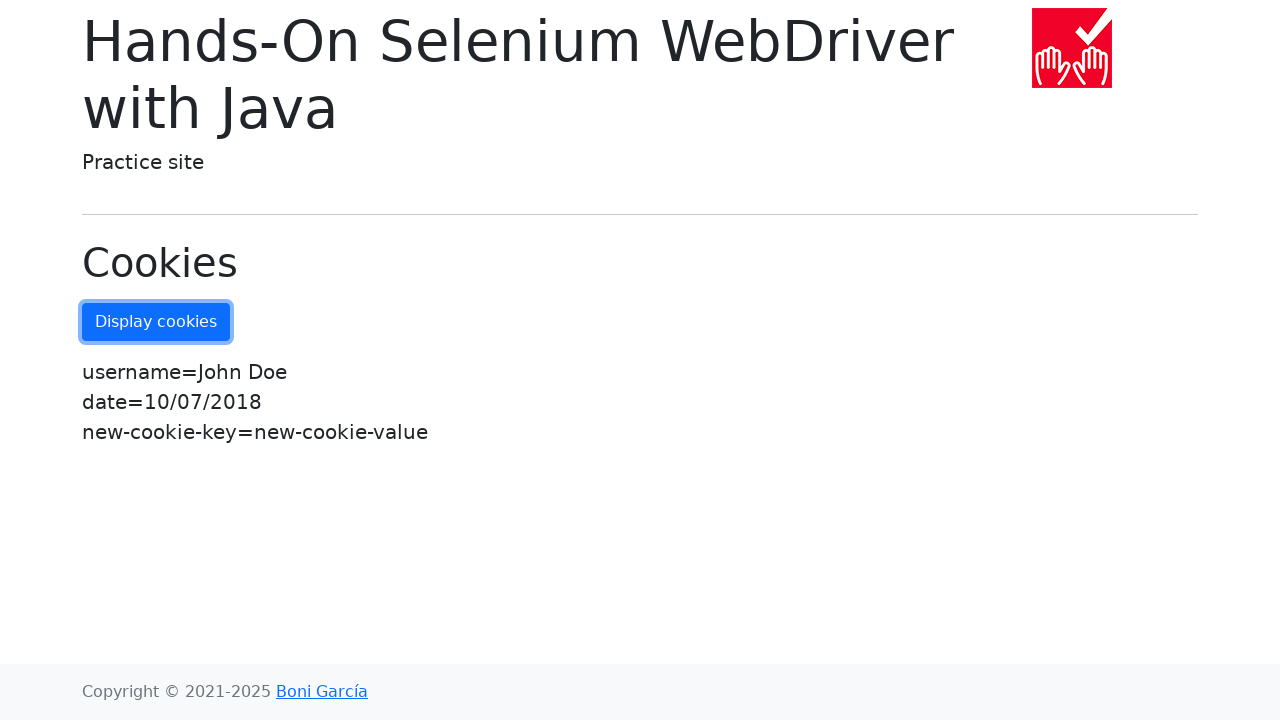